Tests selecting the Benz radio button on a practice form and verifies it becomes selected

Starting URL: https://www.letskodeit.com/practice

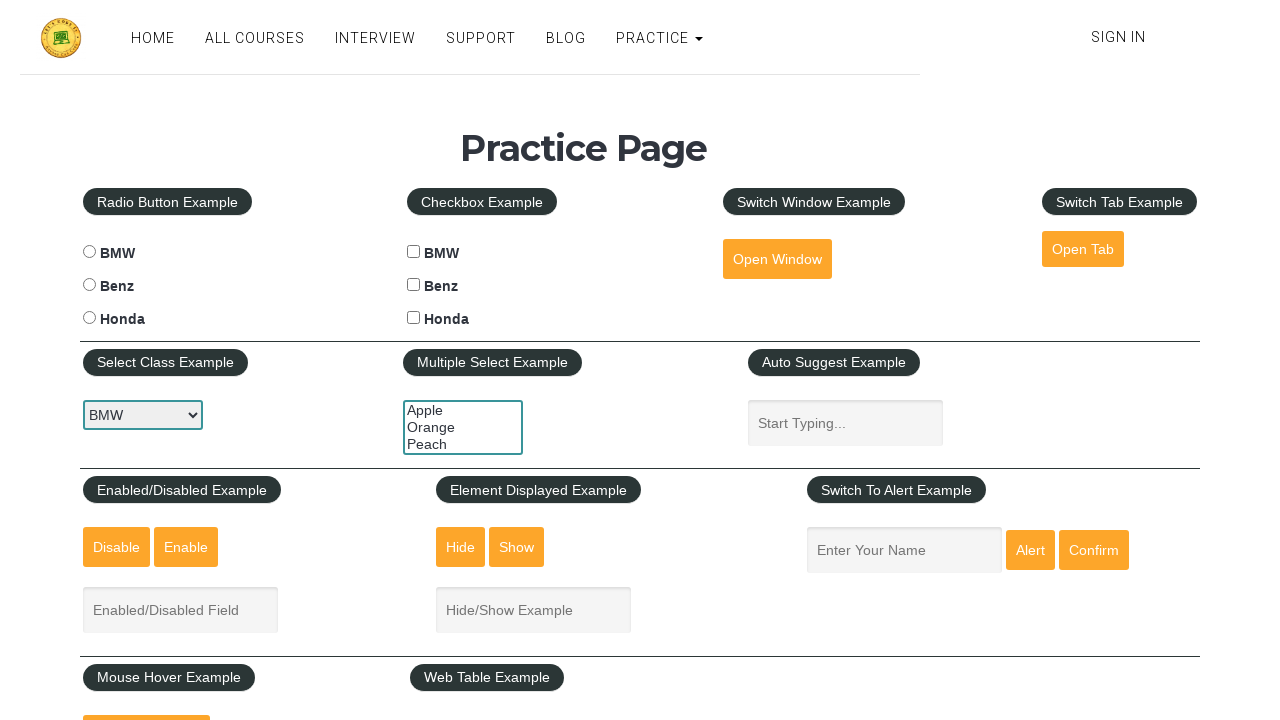

Navigated to practice form page
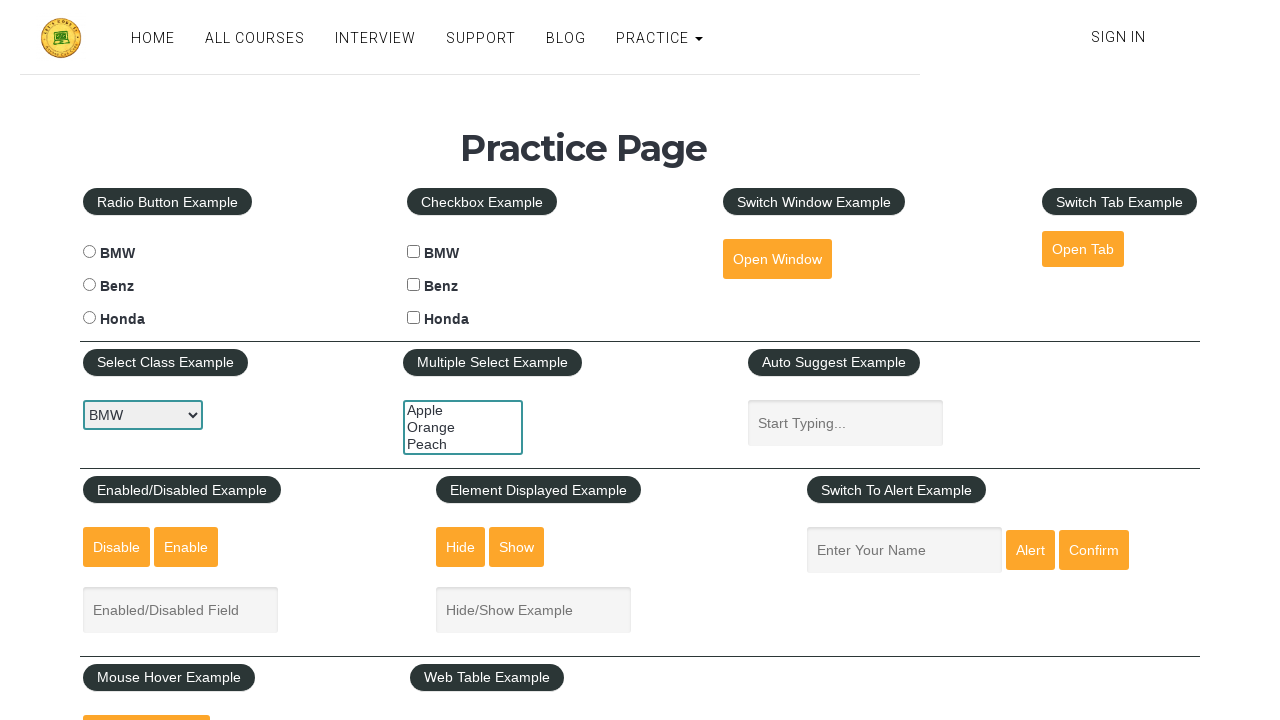

Clicked the Benz radio button at (89, 285) on #benzradio
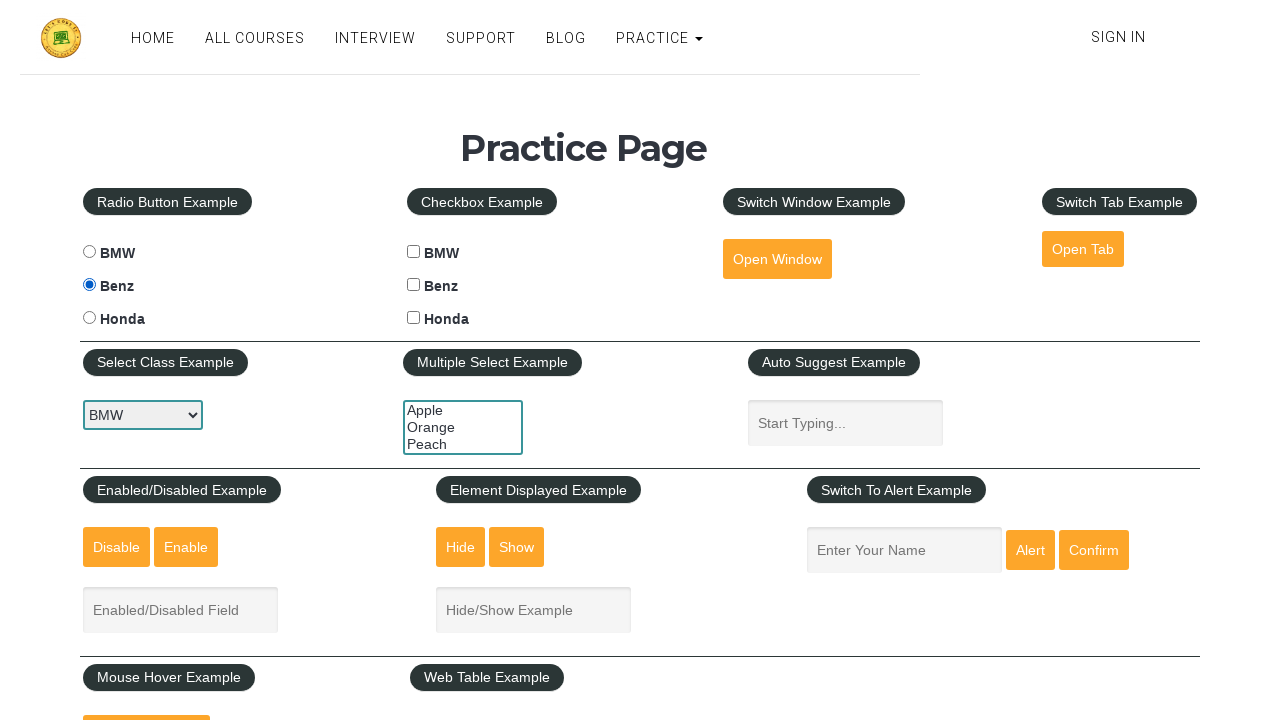

Verified that Benz radio button is selected
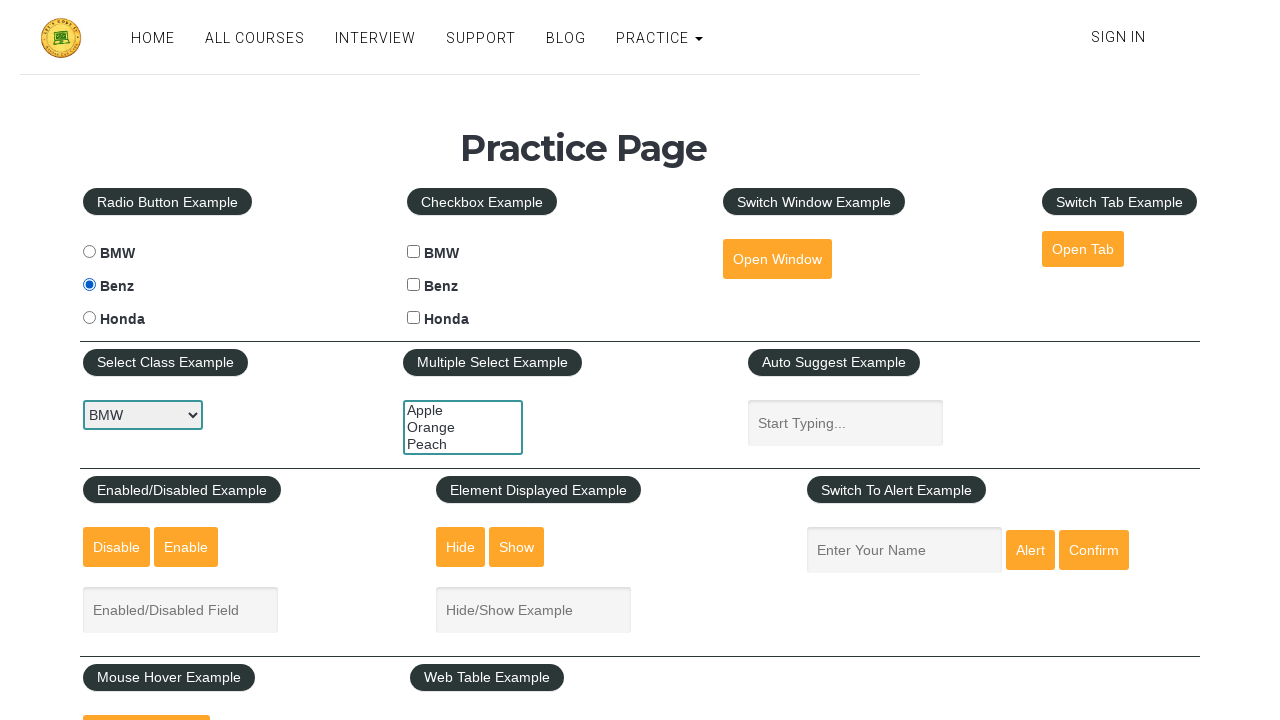

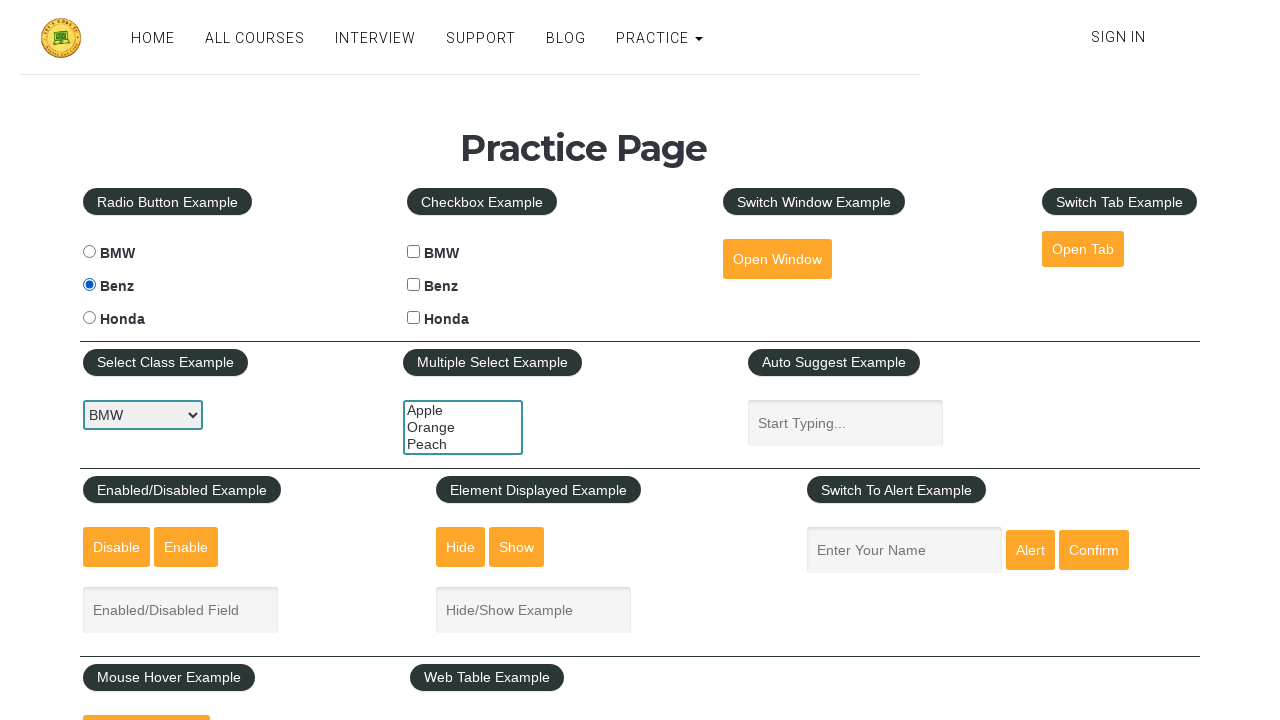